Tests keyboard input functionality by entering a shifted key combination (Shift+P) and verifying the uppercase letter P is displayed as the result.

Starting URL: https://the-internet.herokuapp.com/key_presses

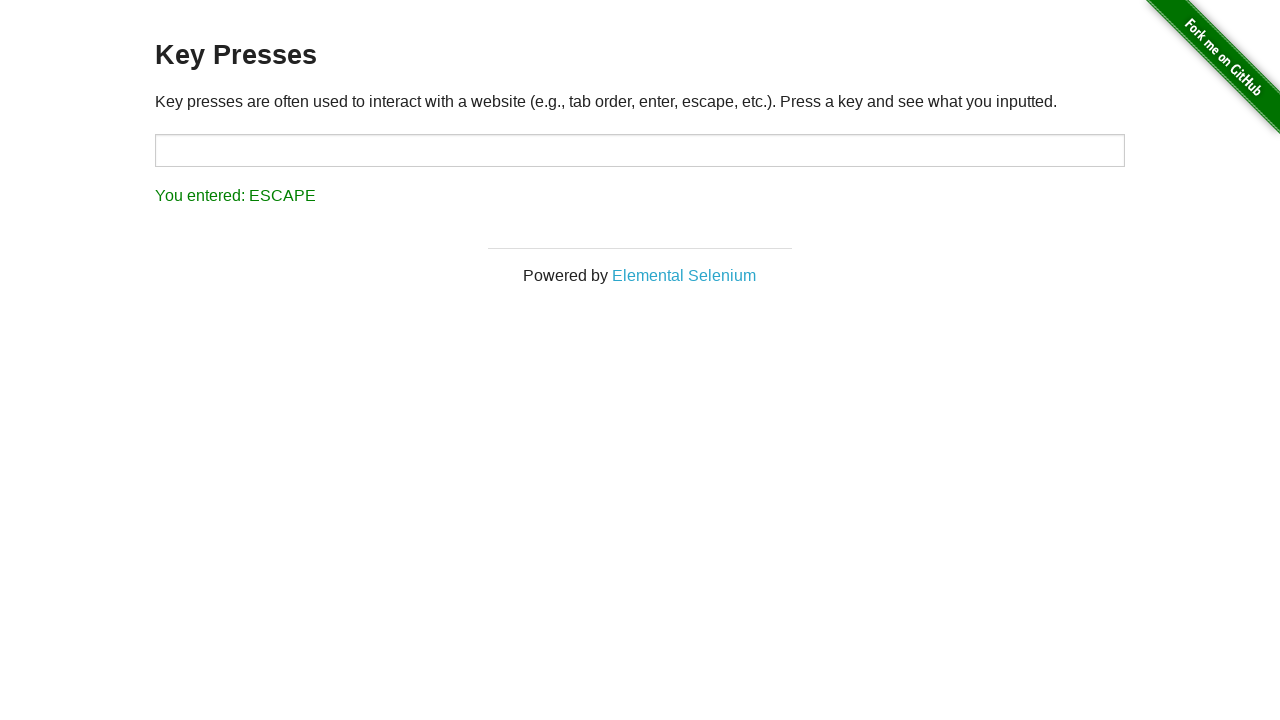

Pressed Shift+P key combination to enter uppercase P on #target
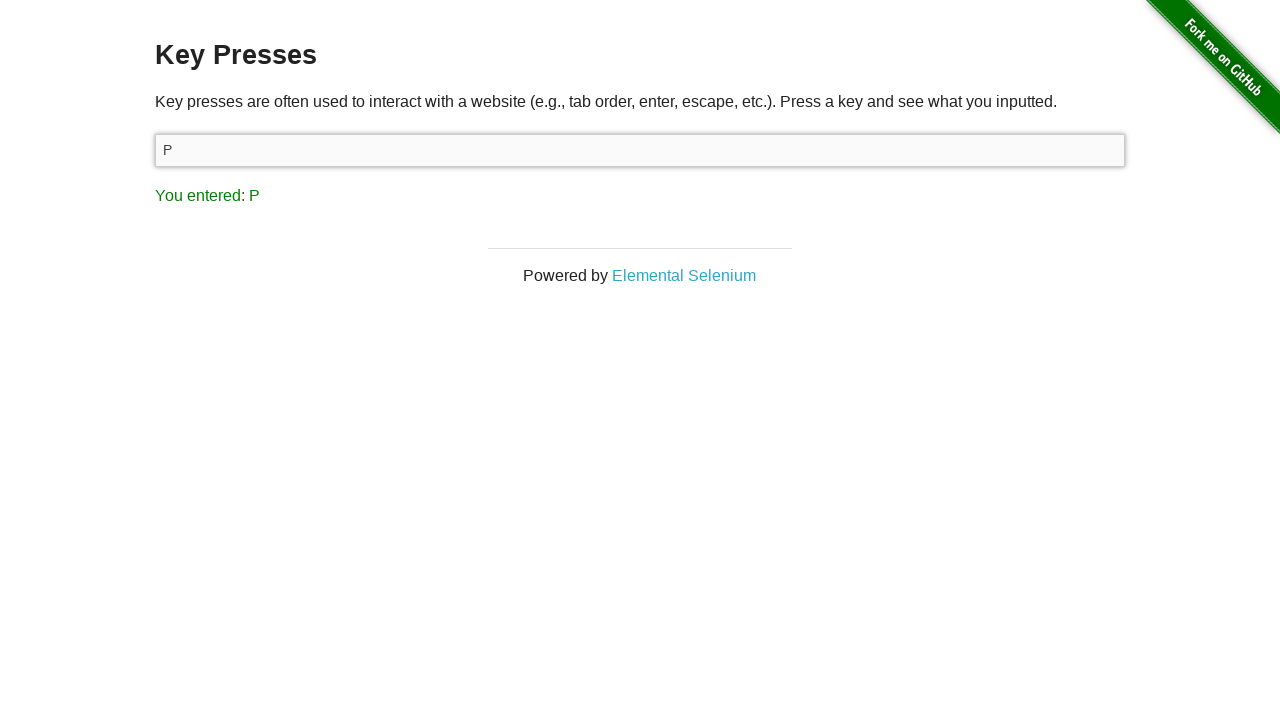

Result element loaded and became visible
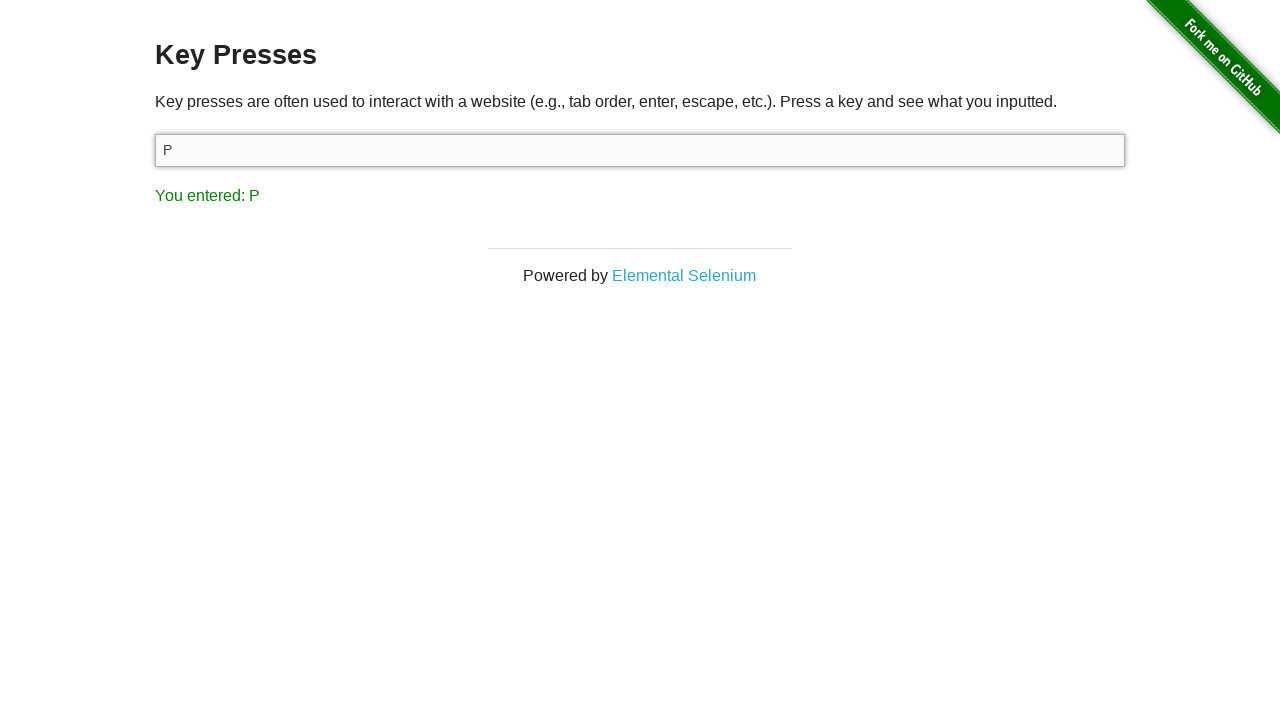

Retrieved result text from #result element
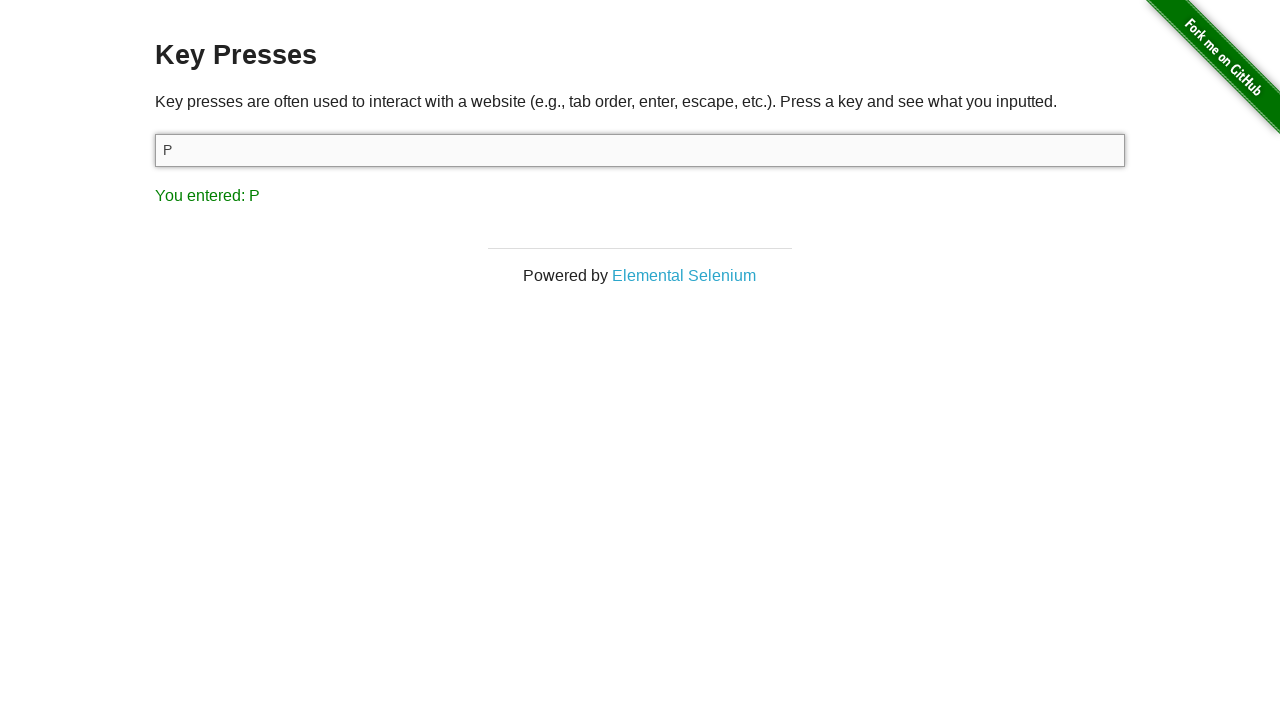

Verified that uppercase 'P' is displayed in the result text
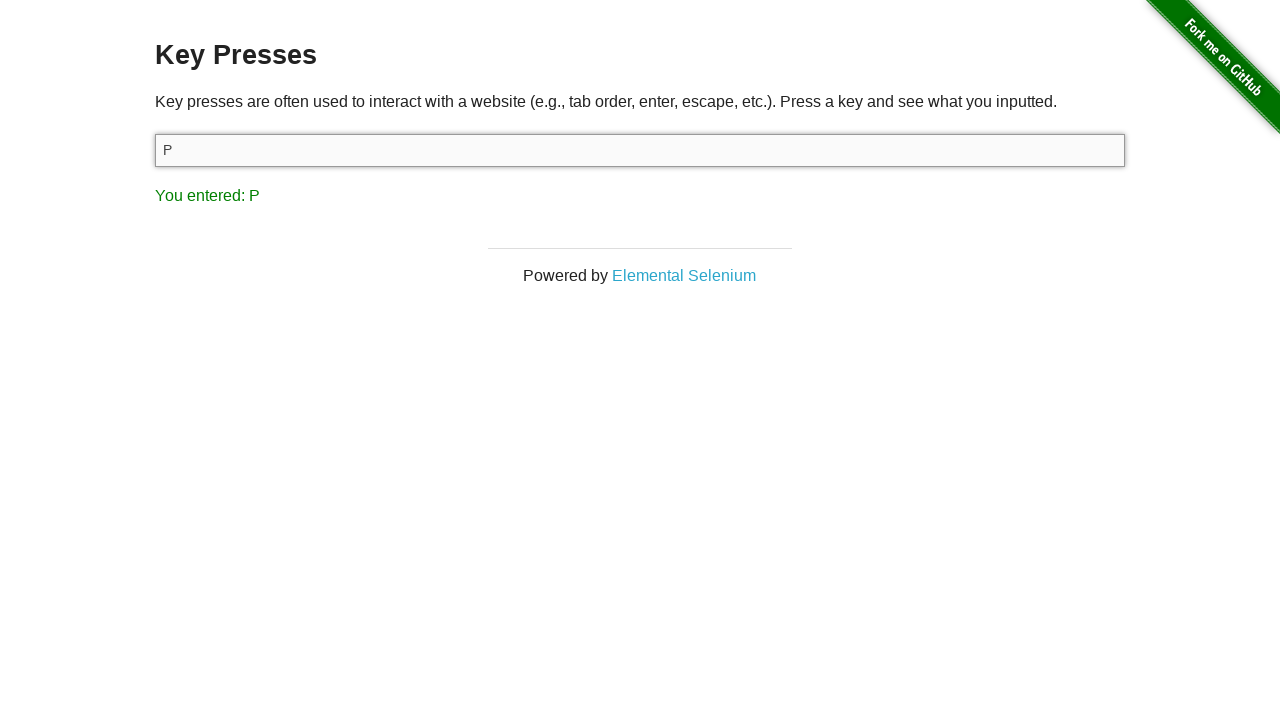

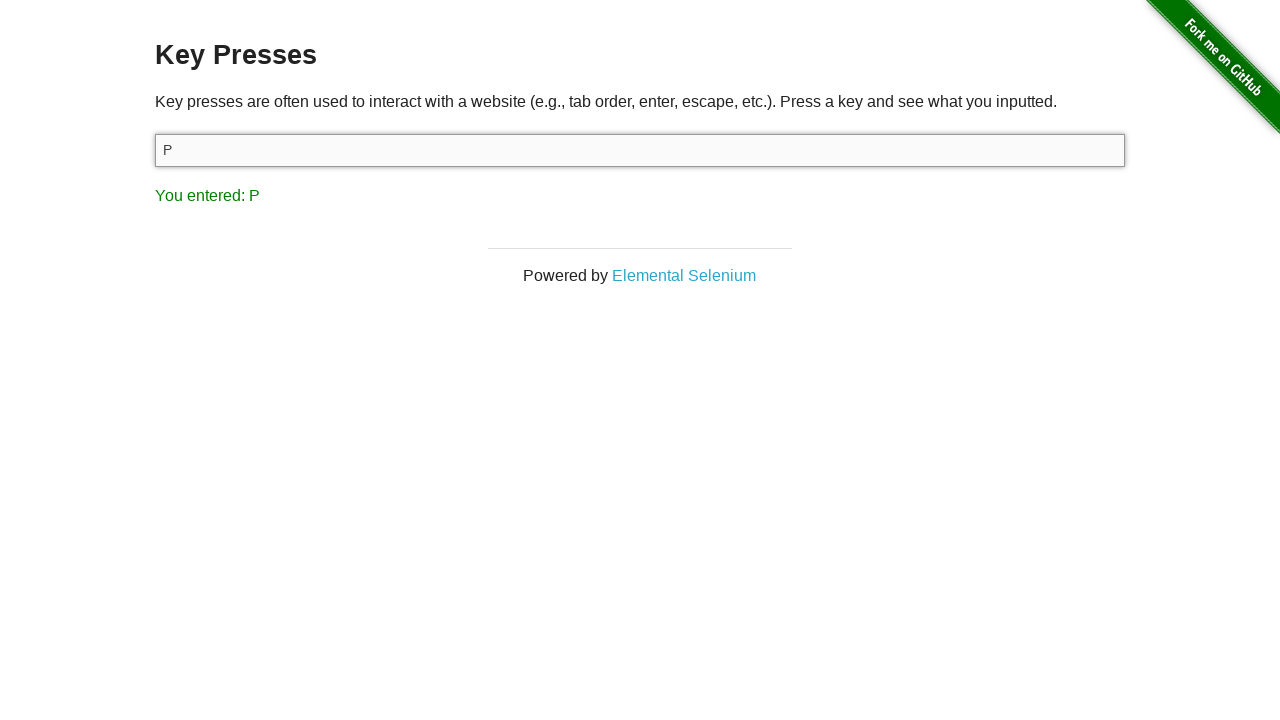